Tests browser zoom functionality by using JavaScript to set the page zoom level to 50% and then 150% on the nopCommerce demo page.

Starting URL: https://www.nopcommerce.com/en/demo

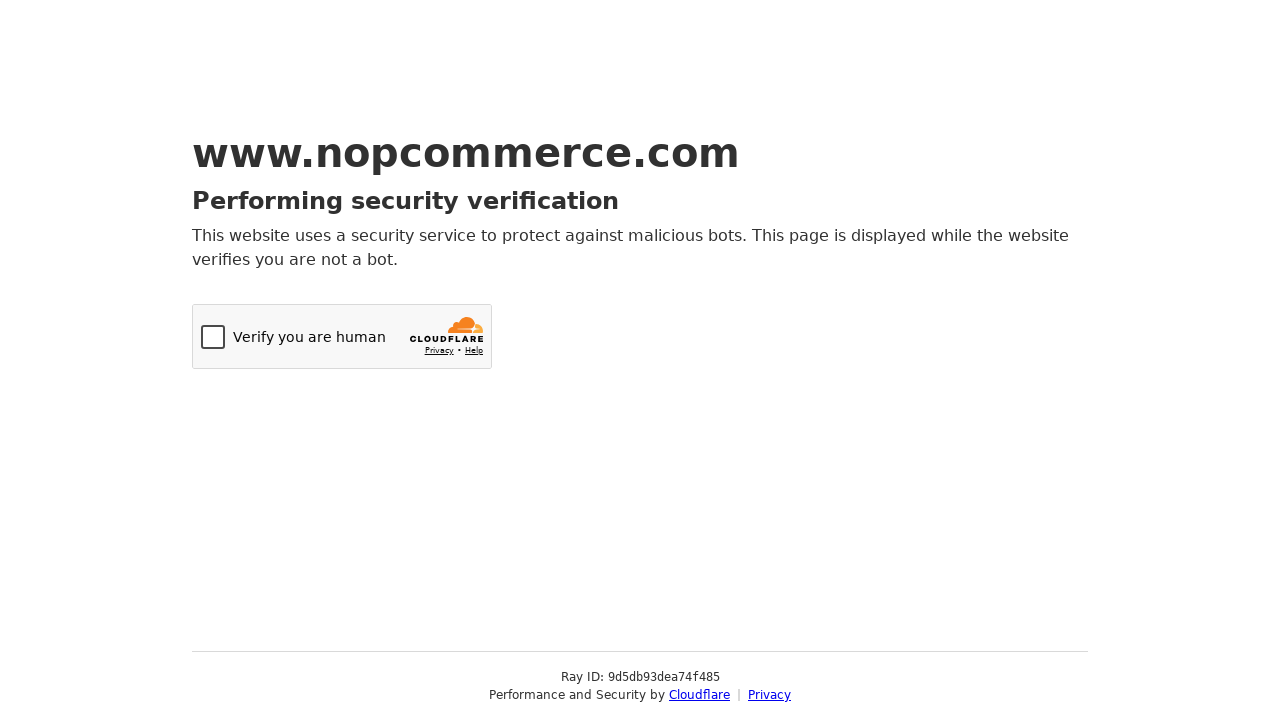

Set viewport size to 1920x1080
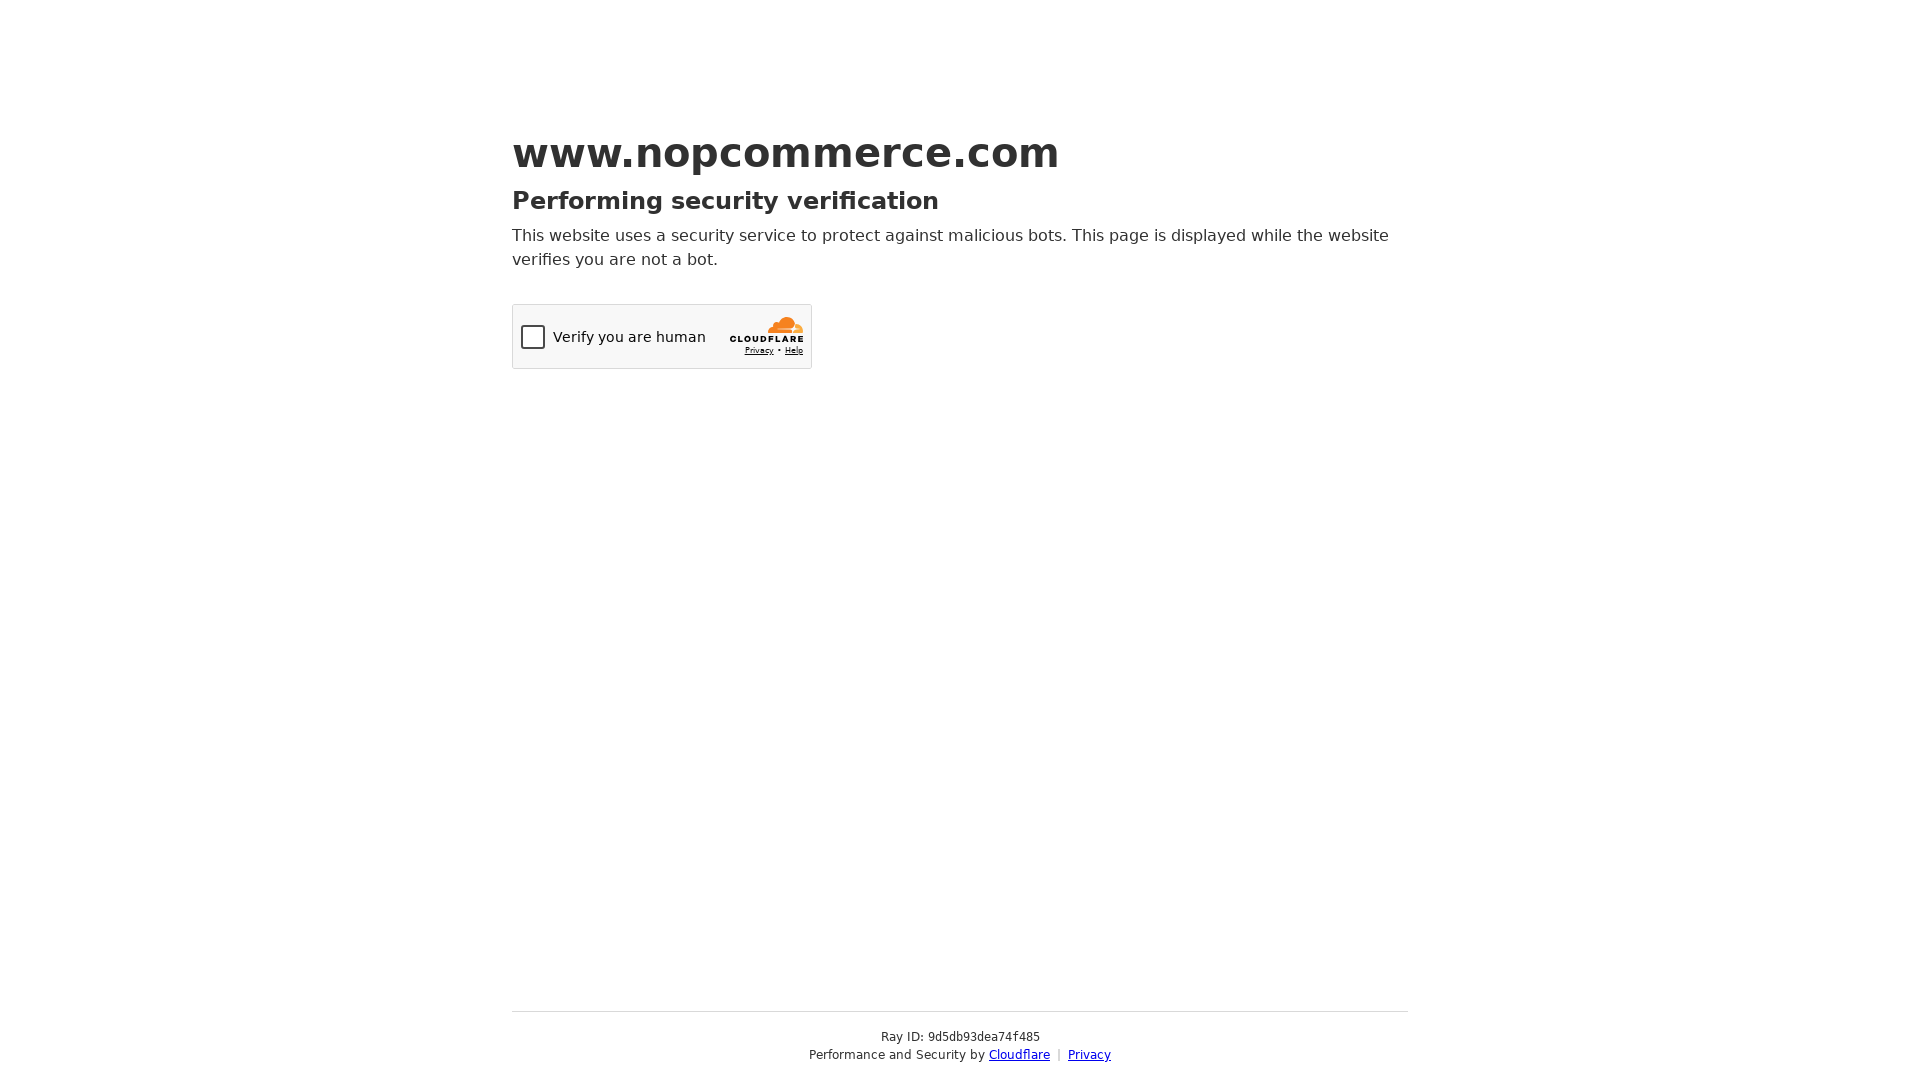

Page loaded (domcontentloaded)
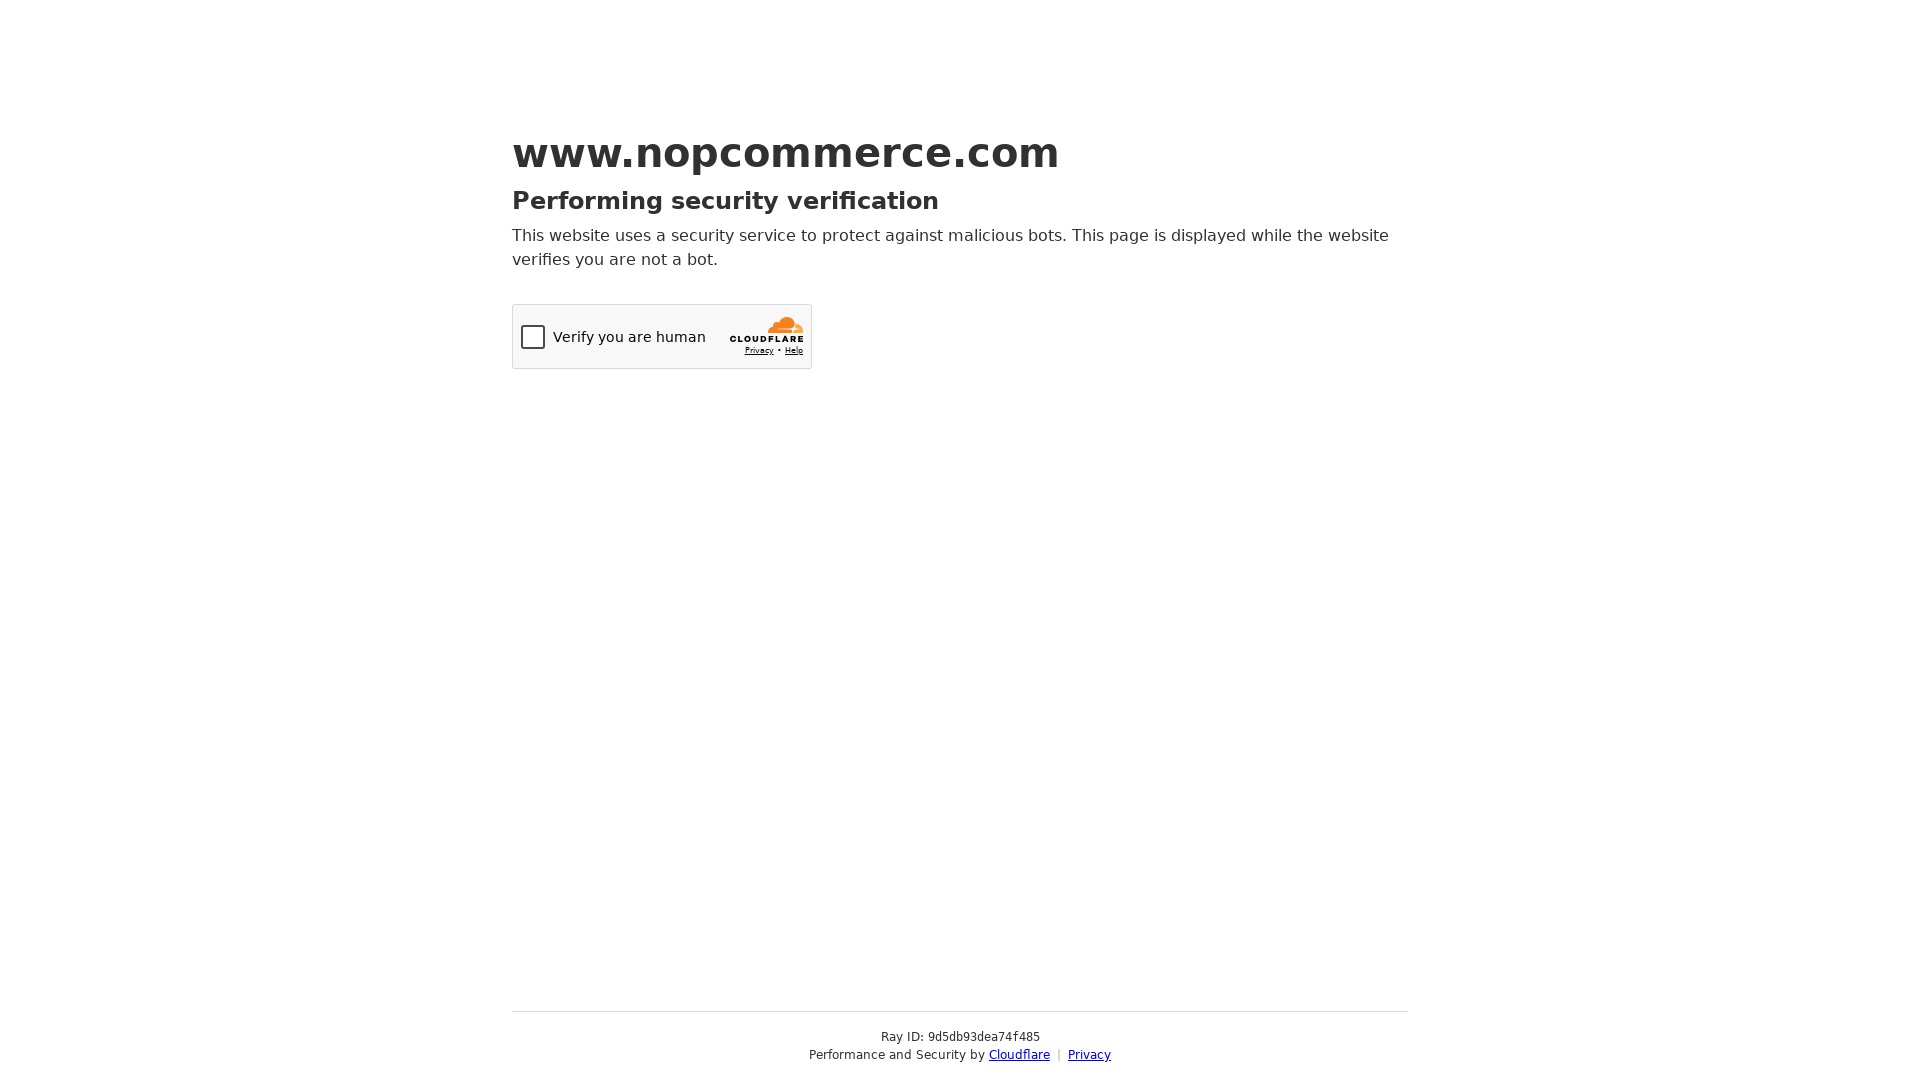

Applied 50% zoom level to page
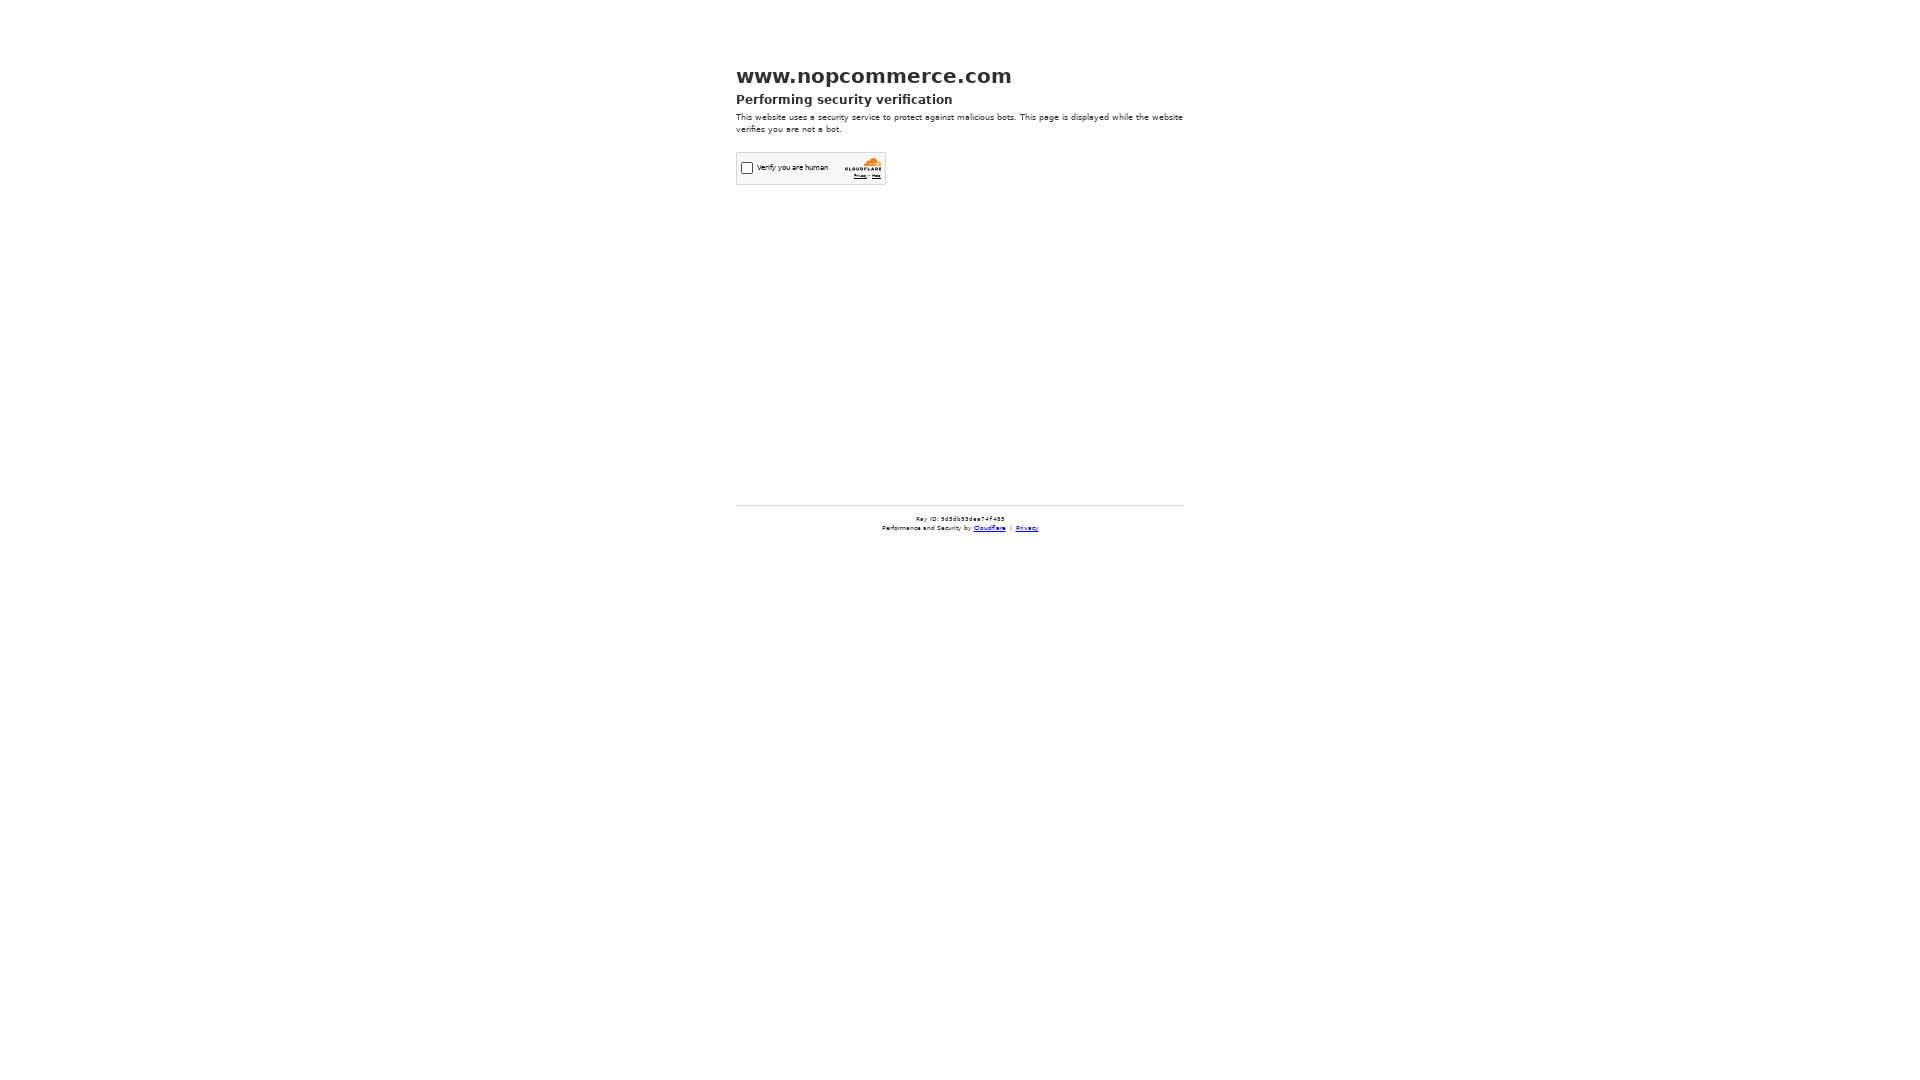

Applied 150% zoom level to page
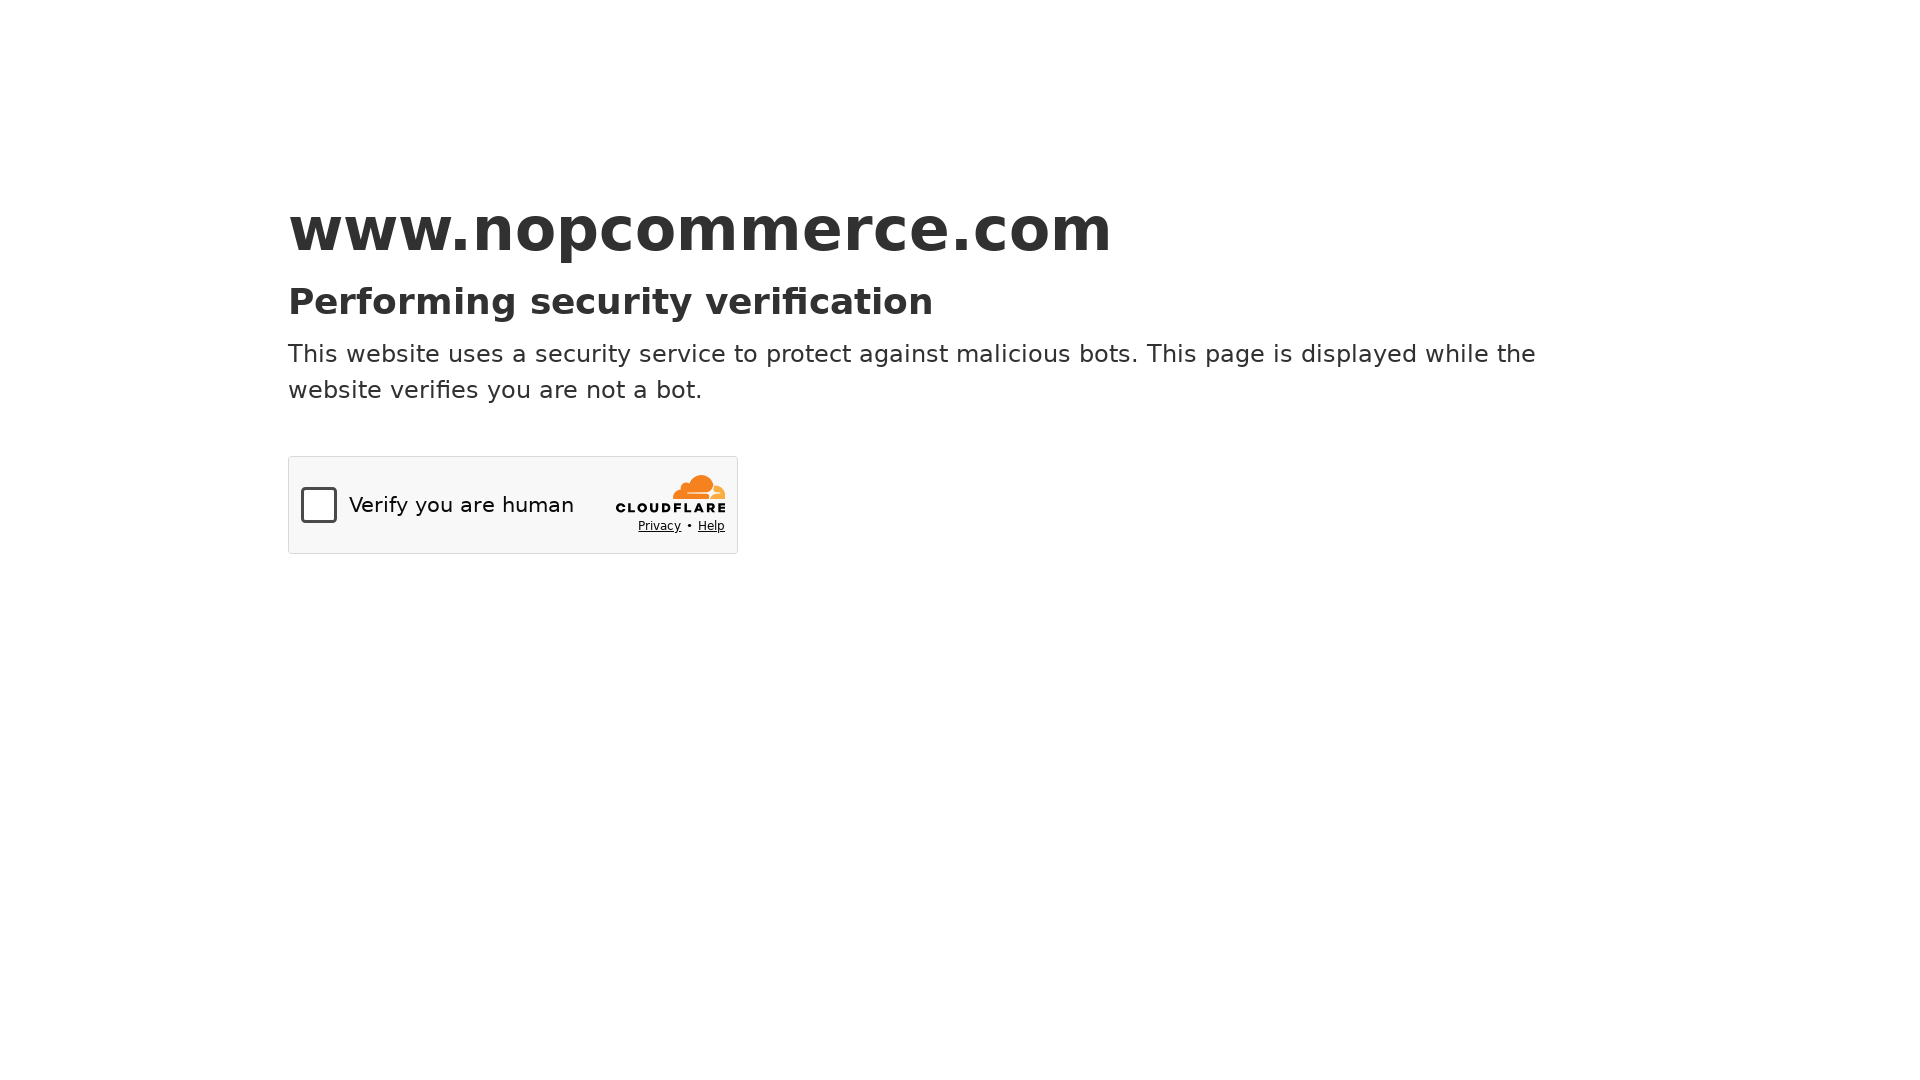

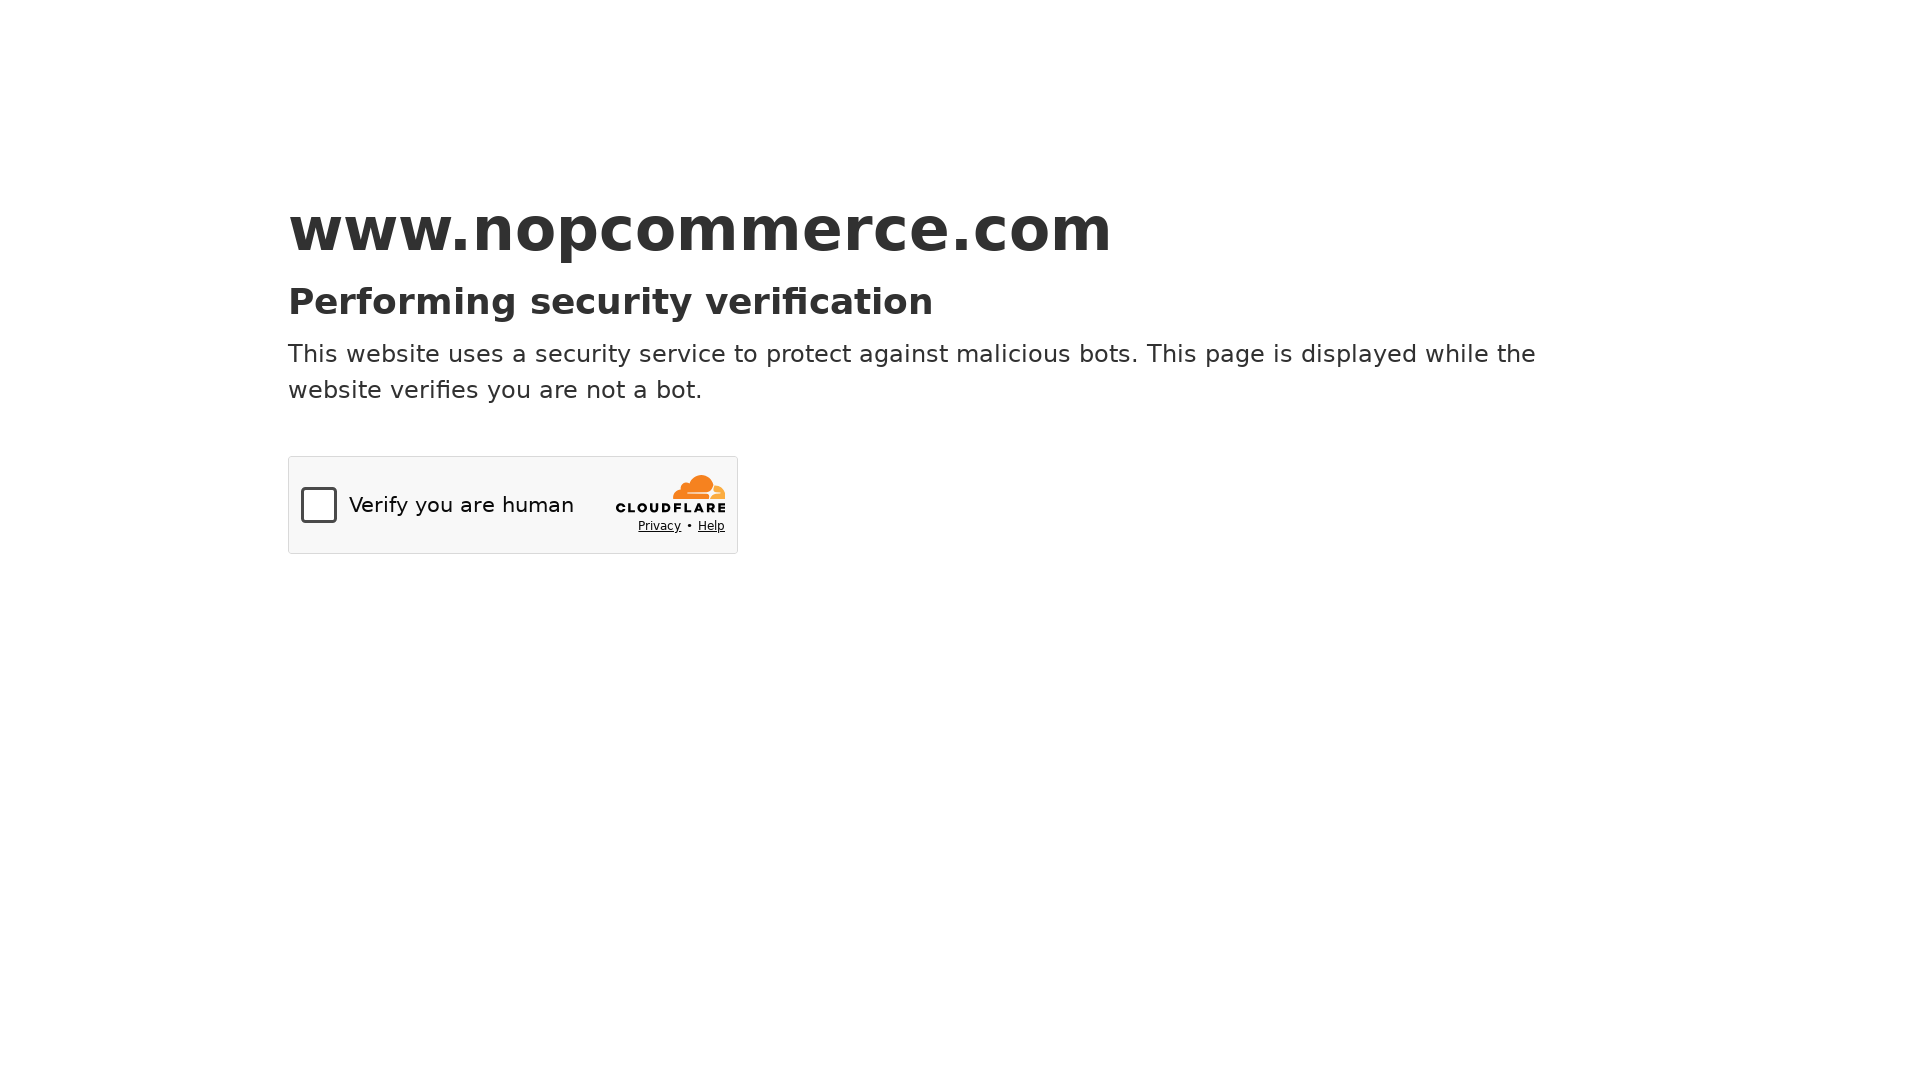